Tests keyboard actions by typing text into a first name field while holding the Shift key, resulting in uppercase text input

Starting URL: https://awesomeqa.com/practice.html

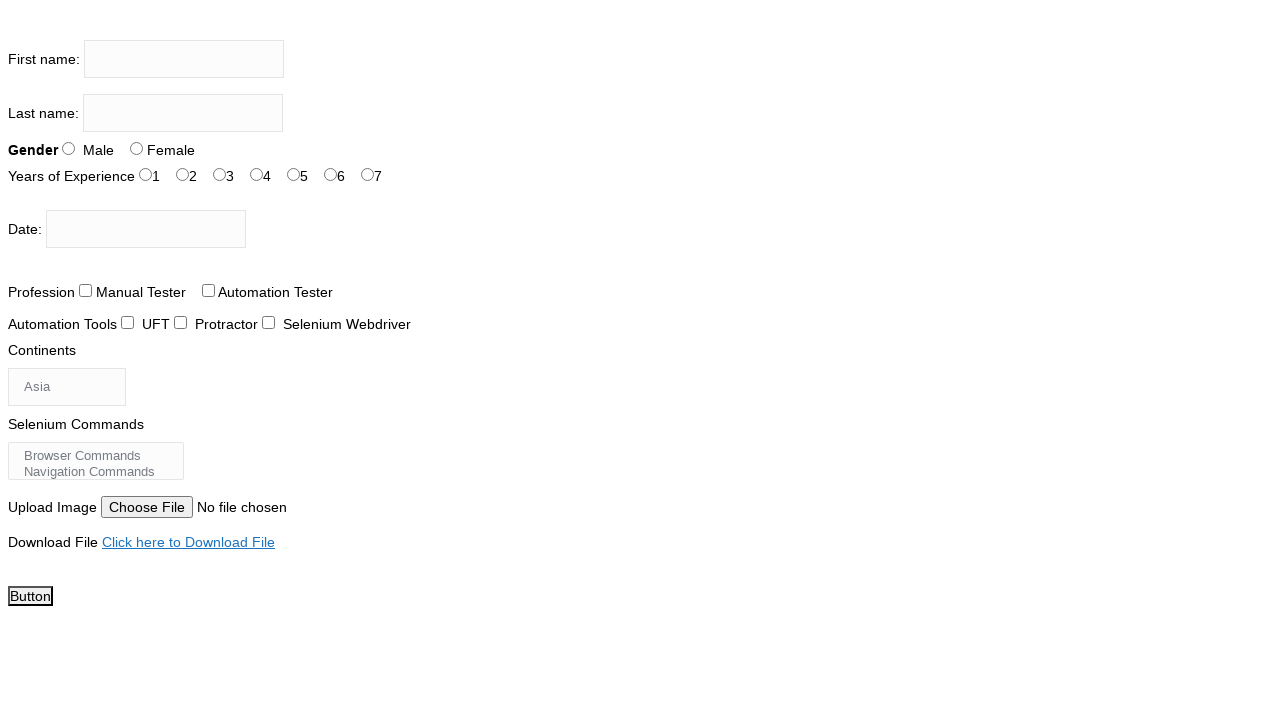

Navigated to https://awesomeqa.com/practice.html
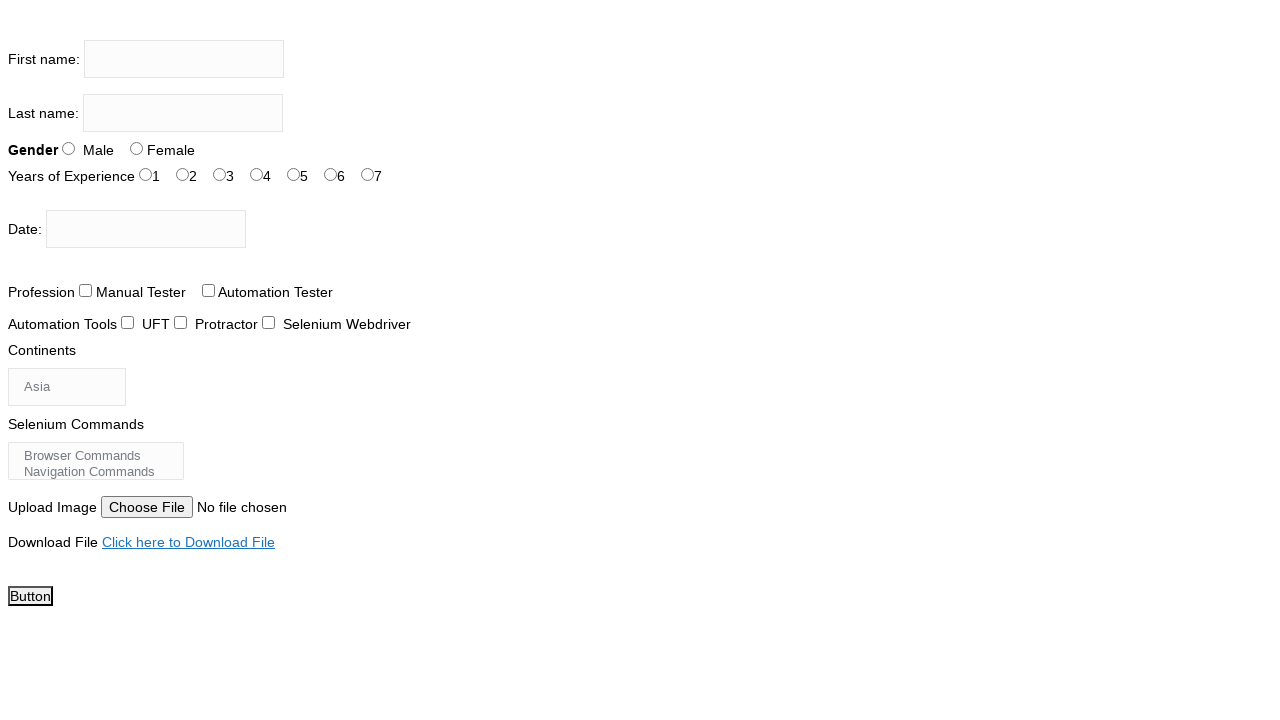

Filled first name field with uppercase text 'THE TESTING ACADEMY' while holding Shift key on input[name='firstname']
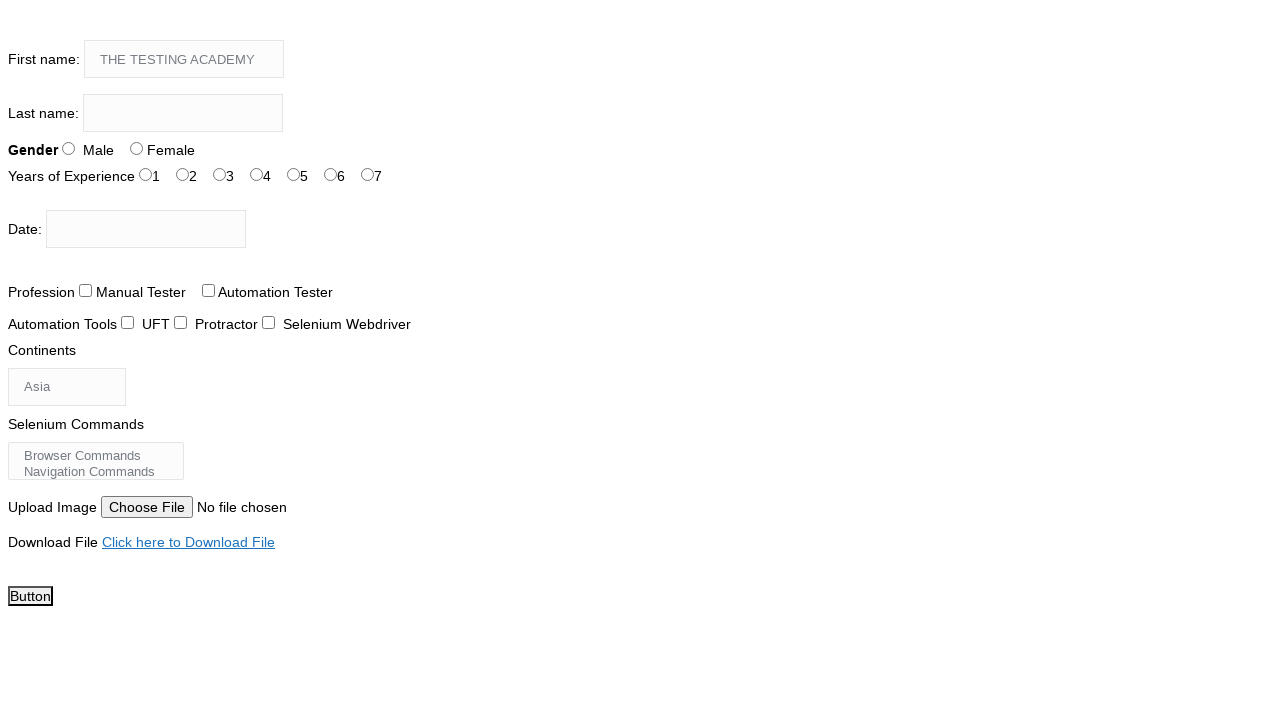

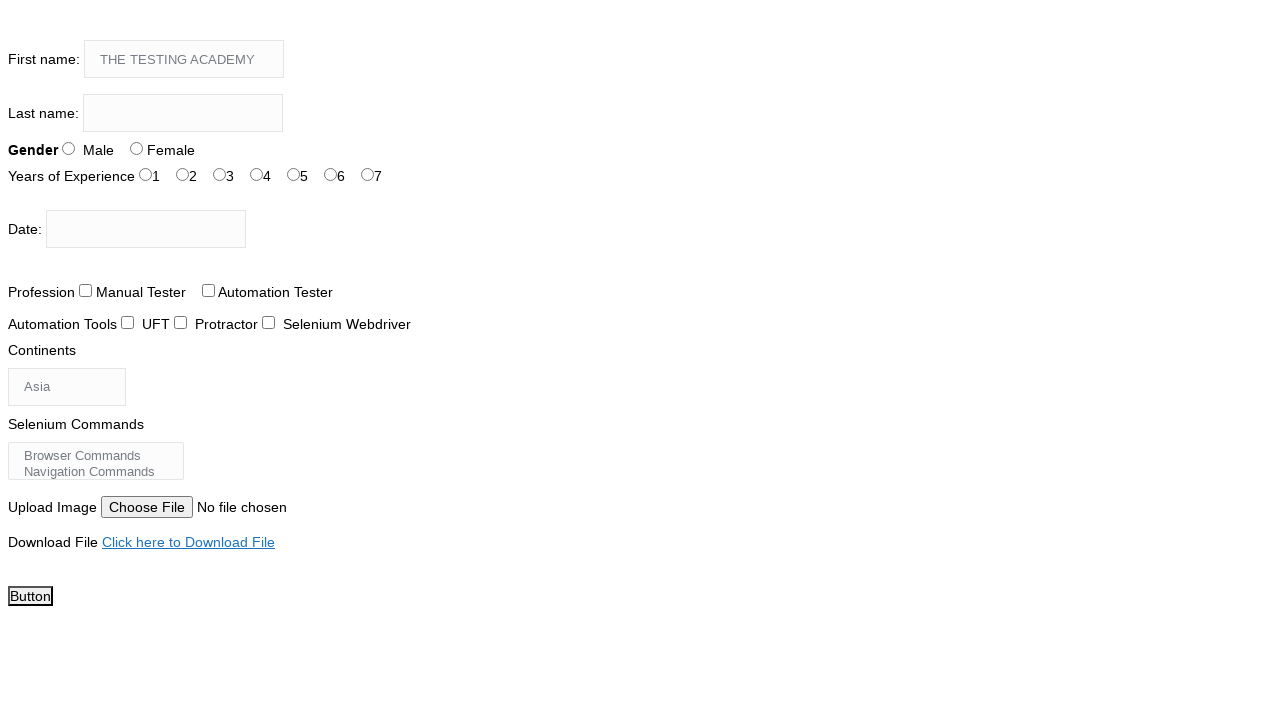